Tests DuckDuckGo search functionality by entering a search phrase and verifying that results are displayed

Starting URL: https://duckduckgo.com/

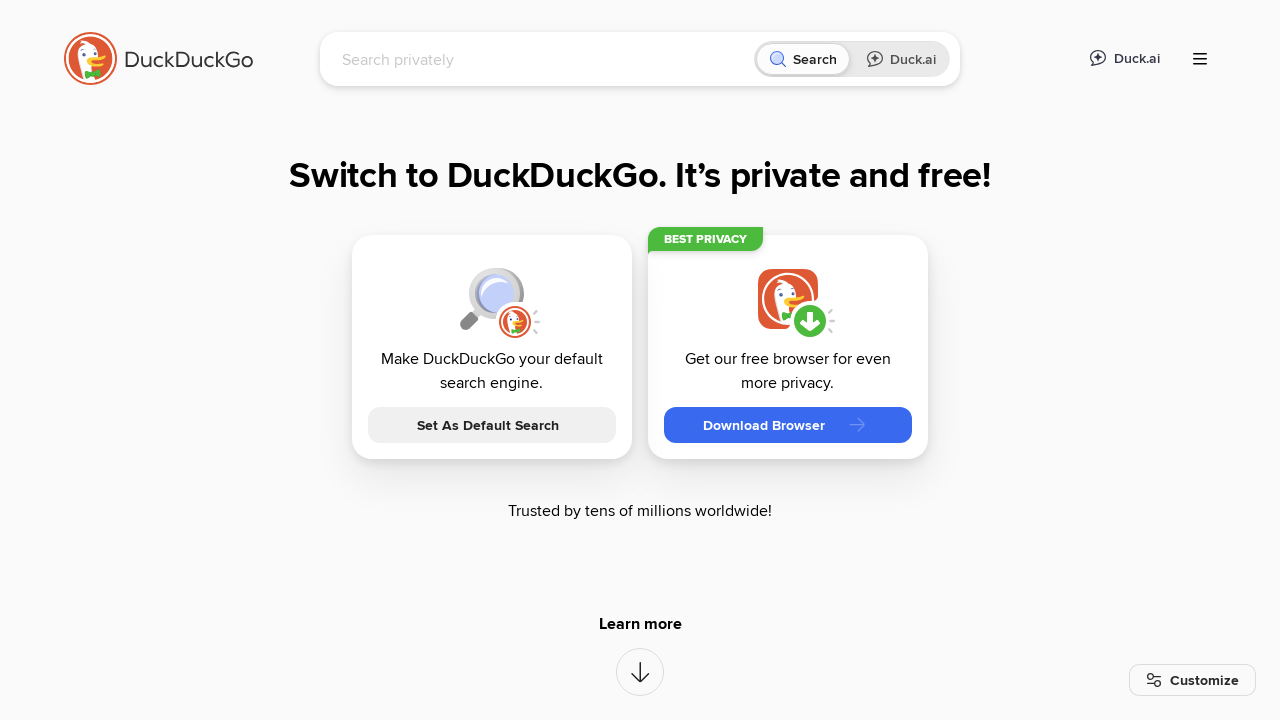

Filled search box with 'python programming' on #searchbox_input
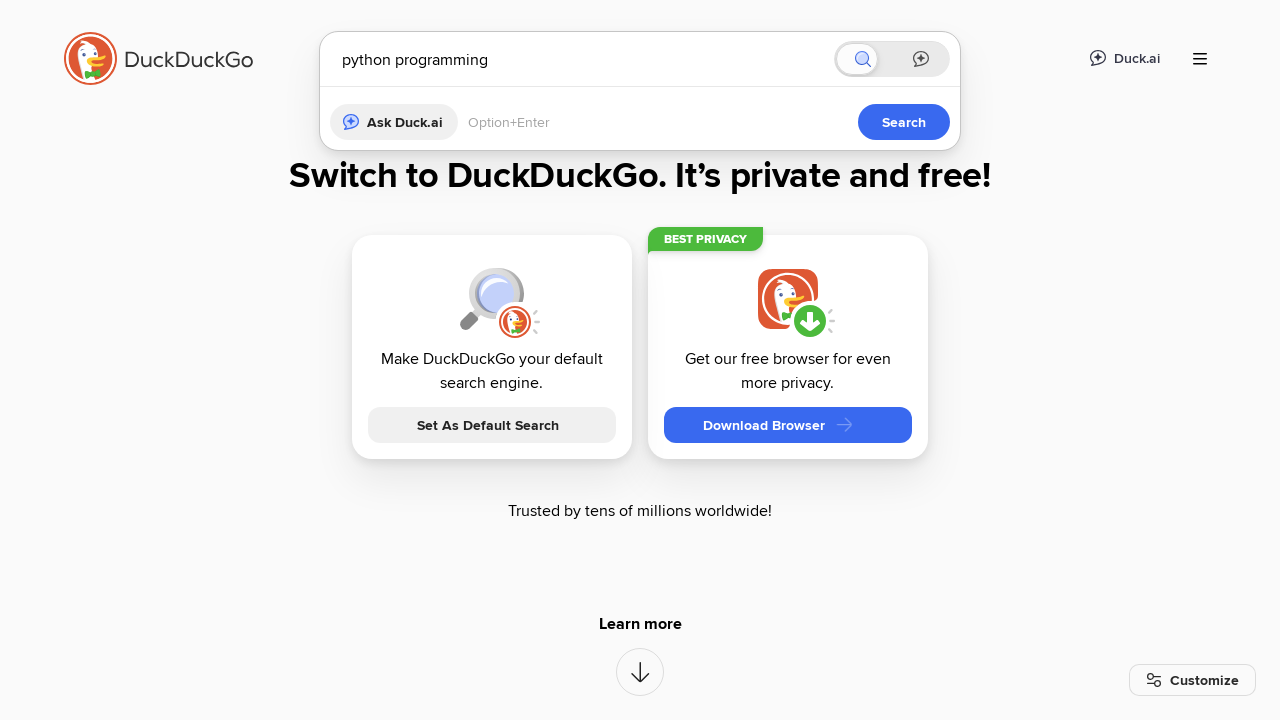

Pressed Enter to submit search on #searchbox_input
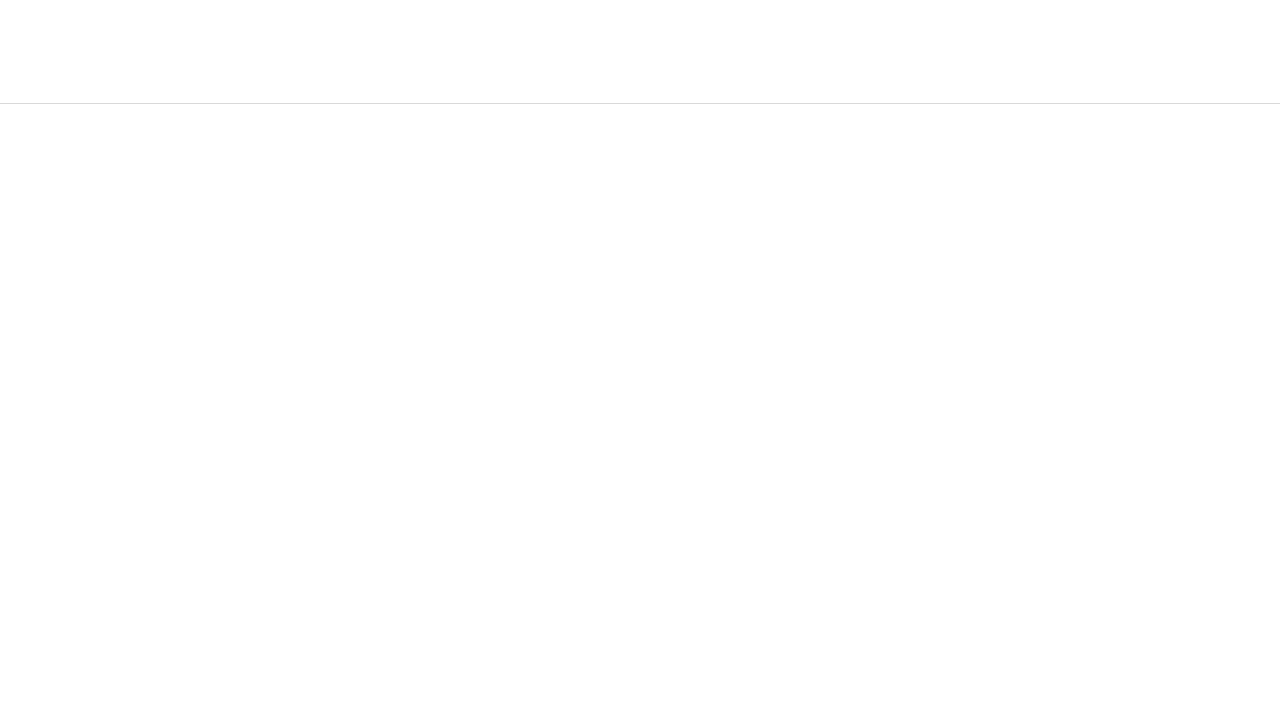

Search results page loaded
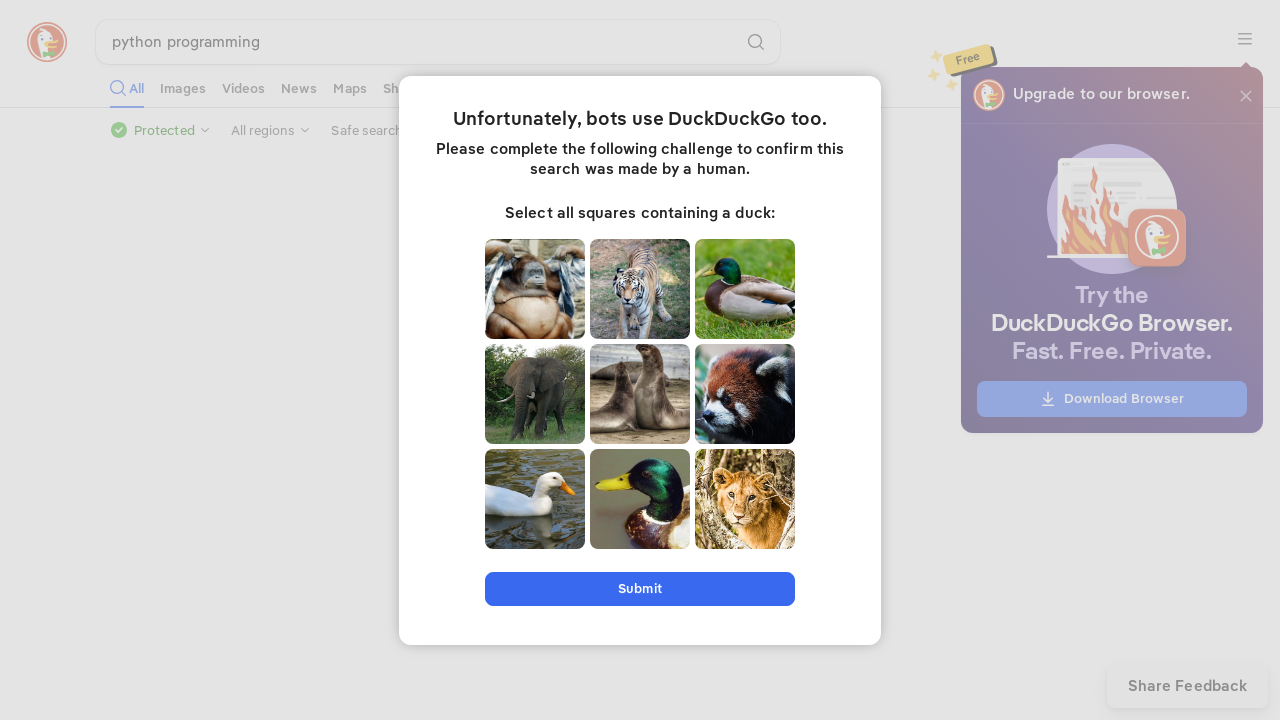

Verified search phrase is displayed in search input on results page
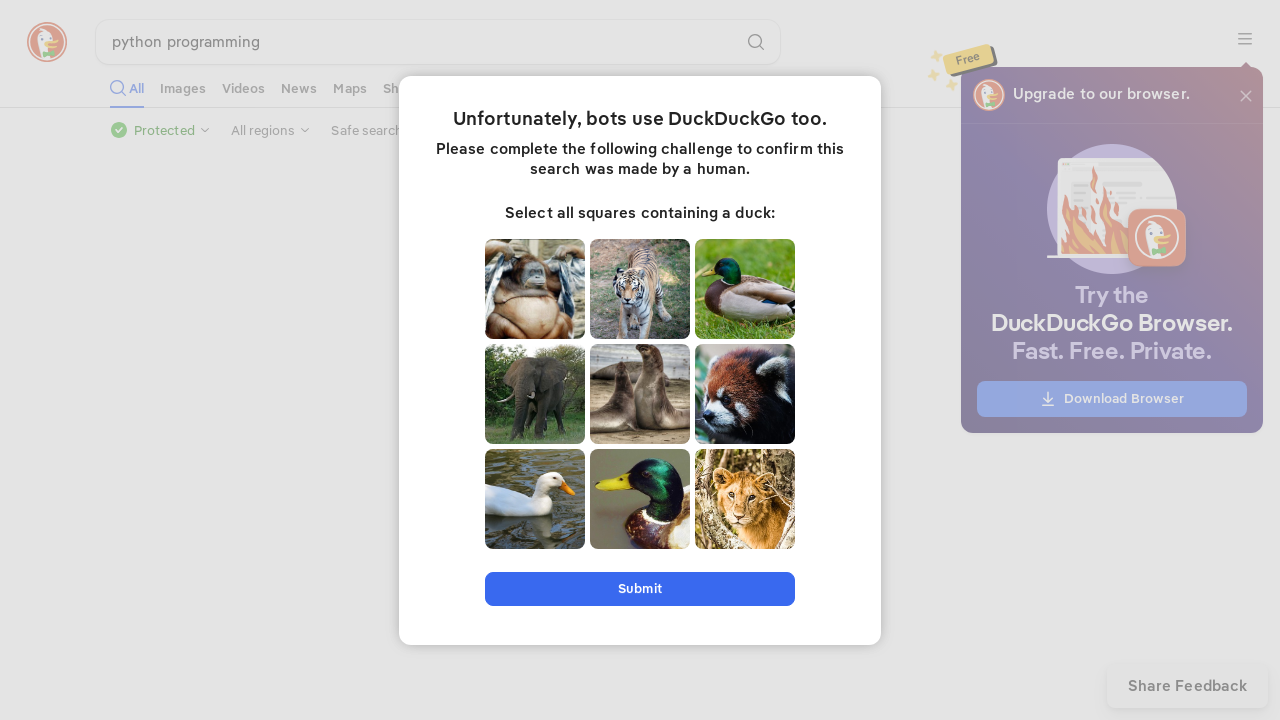

Verified search results are displayed
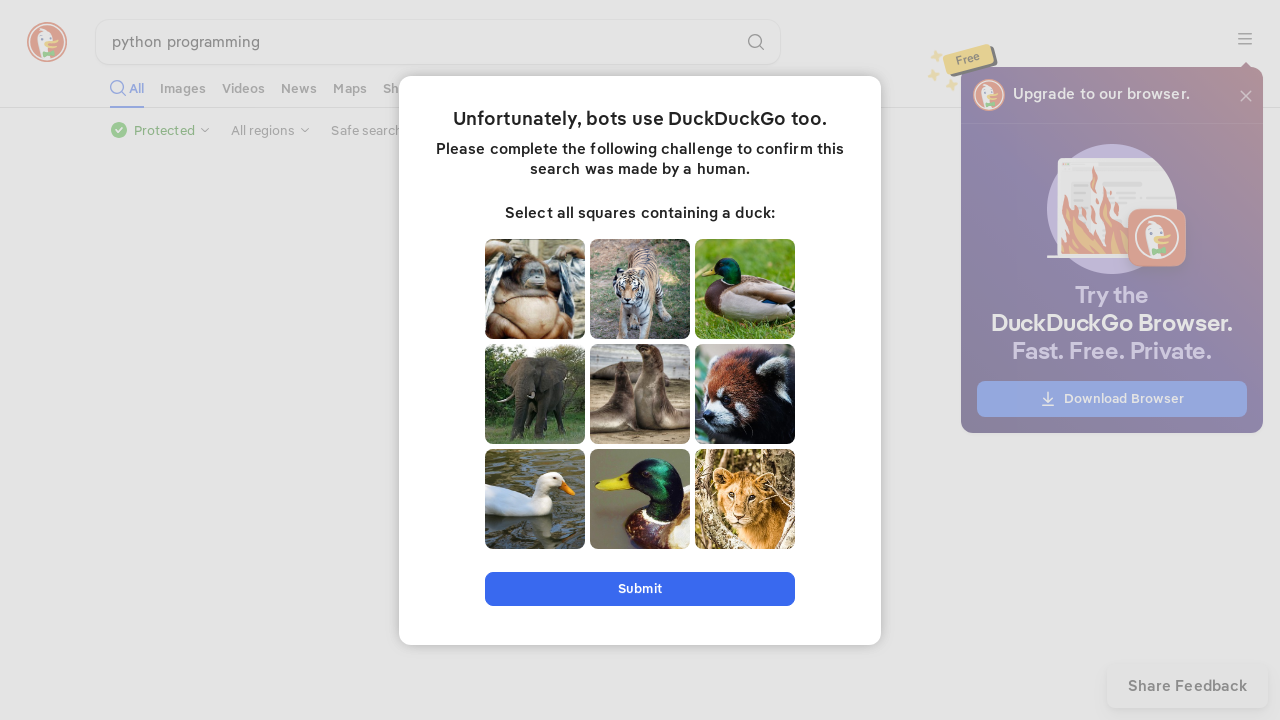

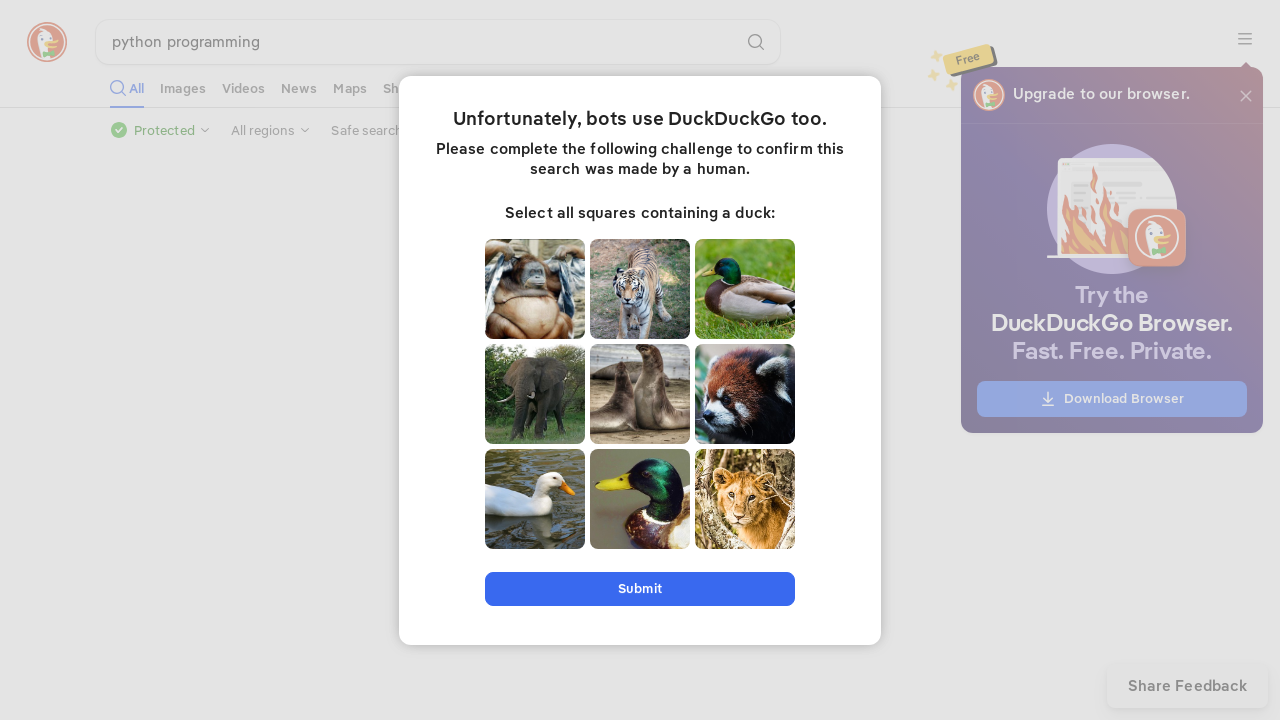